Tests a registration form by filling in all required fields (first name, last name, email, phone, address) and submitting the form, then verifies the success message is displayed.

Starting URL: http://suninjuly.github.io/registration1.html

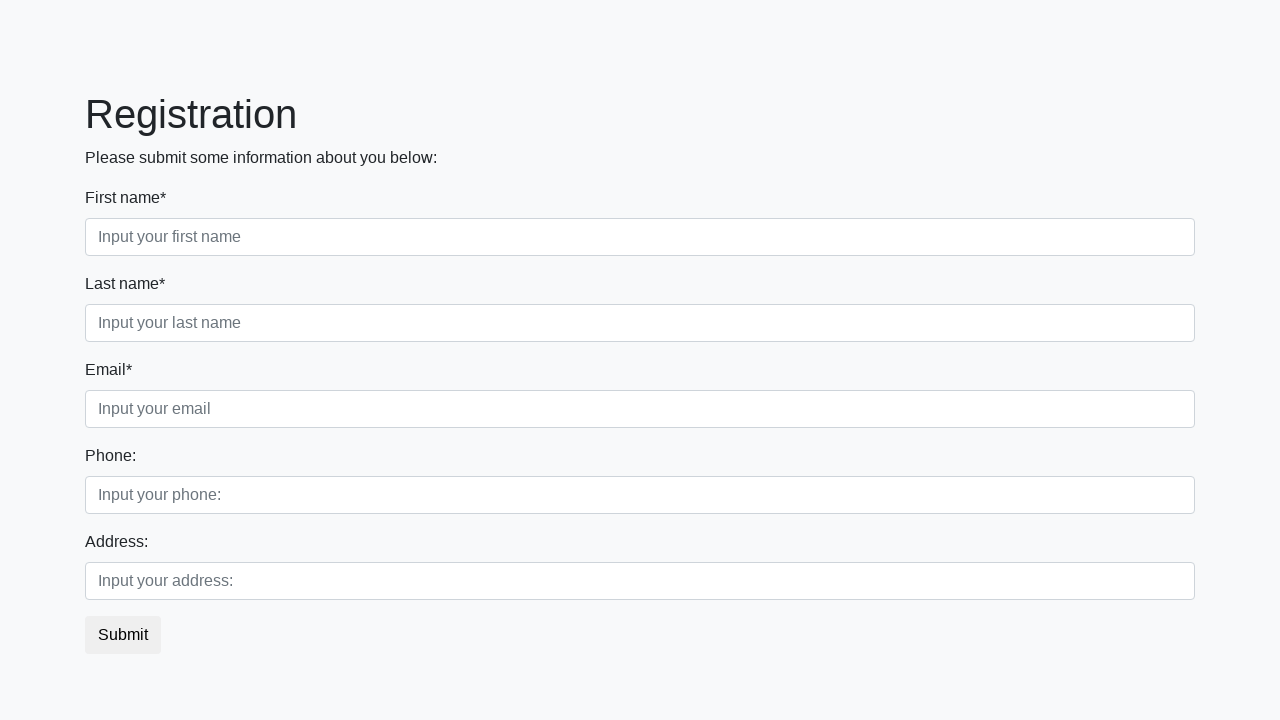

Filled first name field with 'Ivan' on xpath=/html/body/div/form/div[1]/div[1]/input
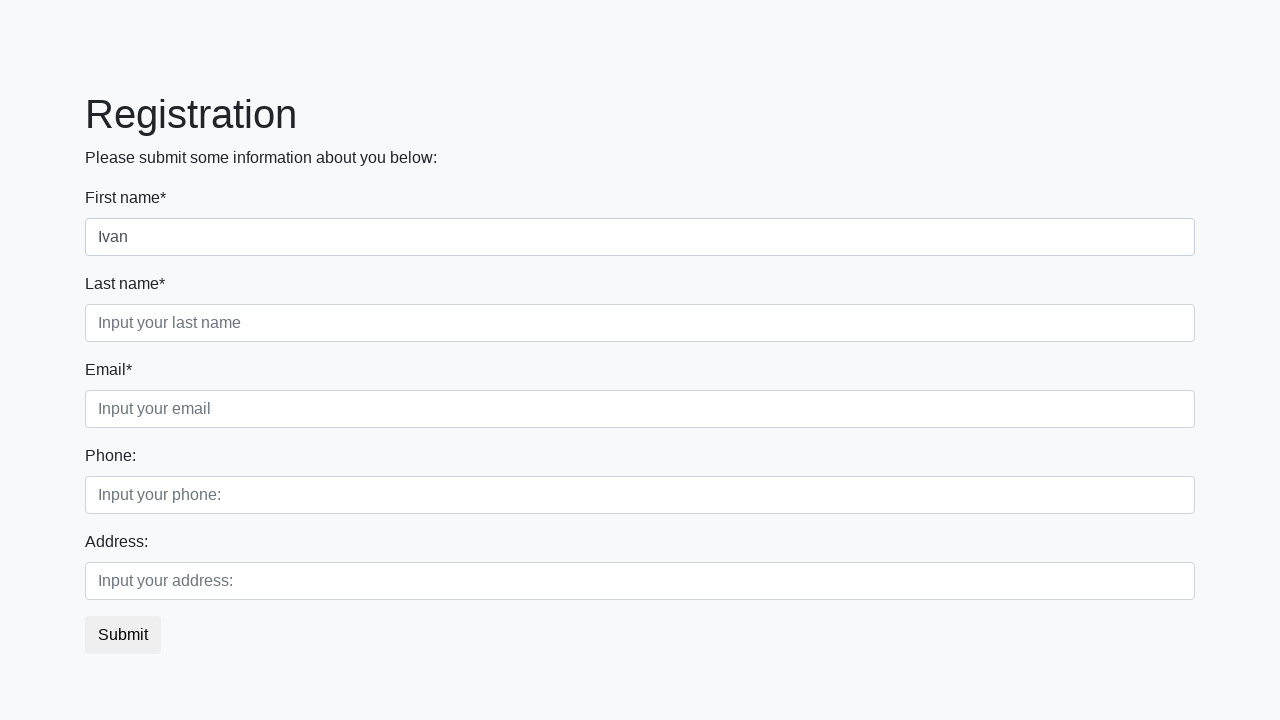

Filled last name field with 'Petrov' on xpath=/html/body/div/form/div[1]/div[2]/input
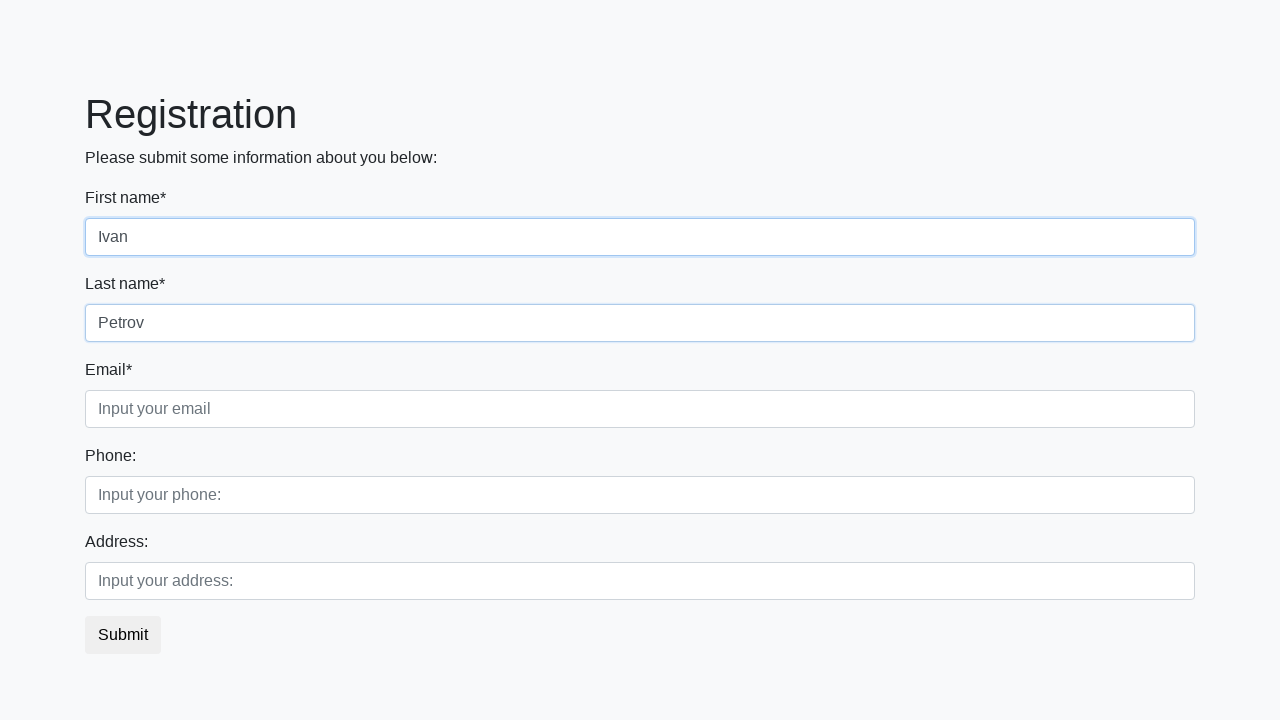

Filled email field with 'asasasa@mail.ru' on xpath=/html/body/div/form/div[1]/div[3]/input
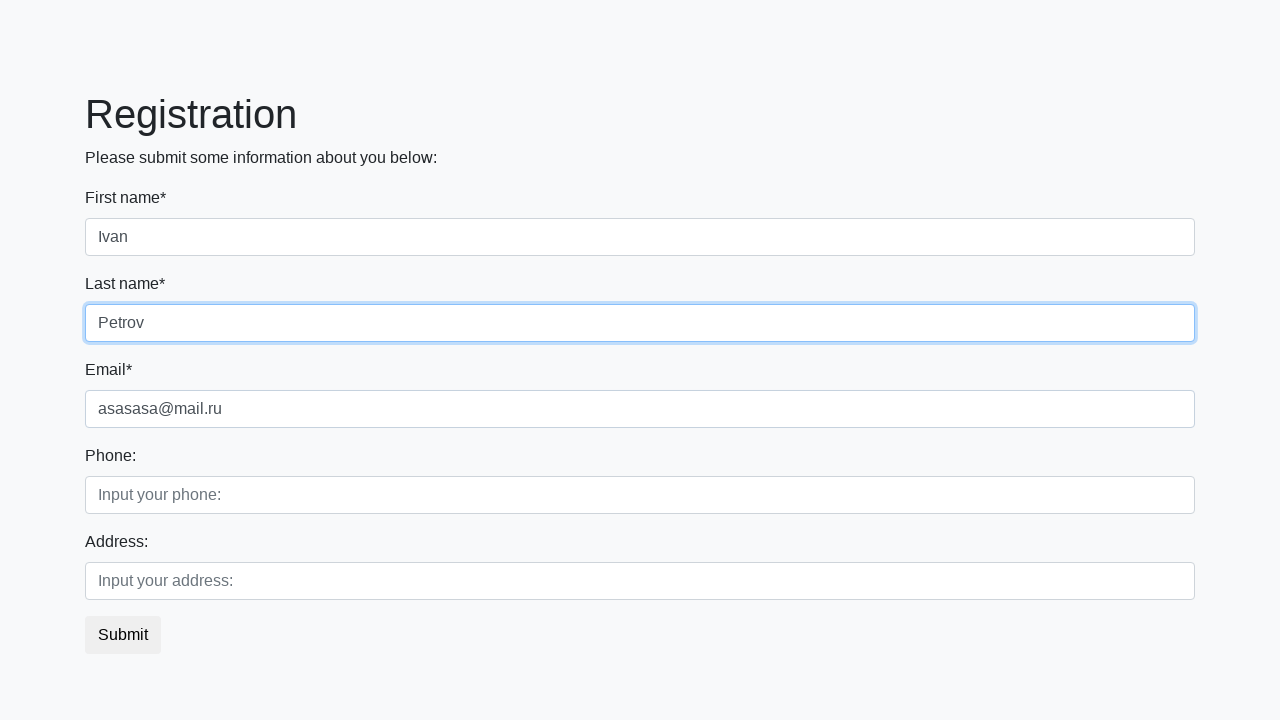

Filled phone field with '+375463453456' on xpath=/html/body/div/form/div[2]/div[1]/input
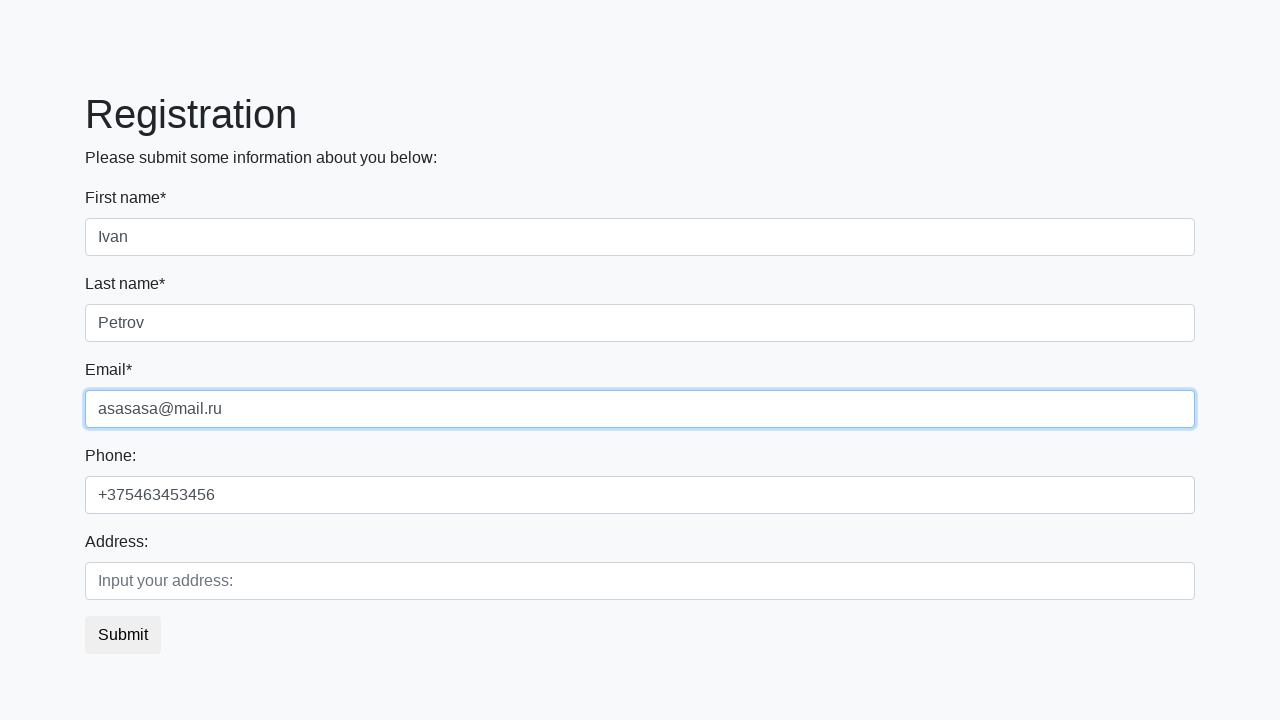

Filled address field with 'Moscow, Tverskaya 9' on xpath=/html/body/div/form/div[2]/div[2]/input
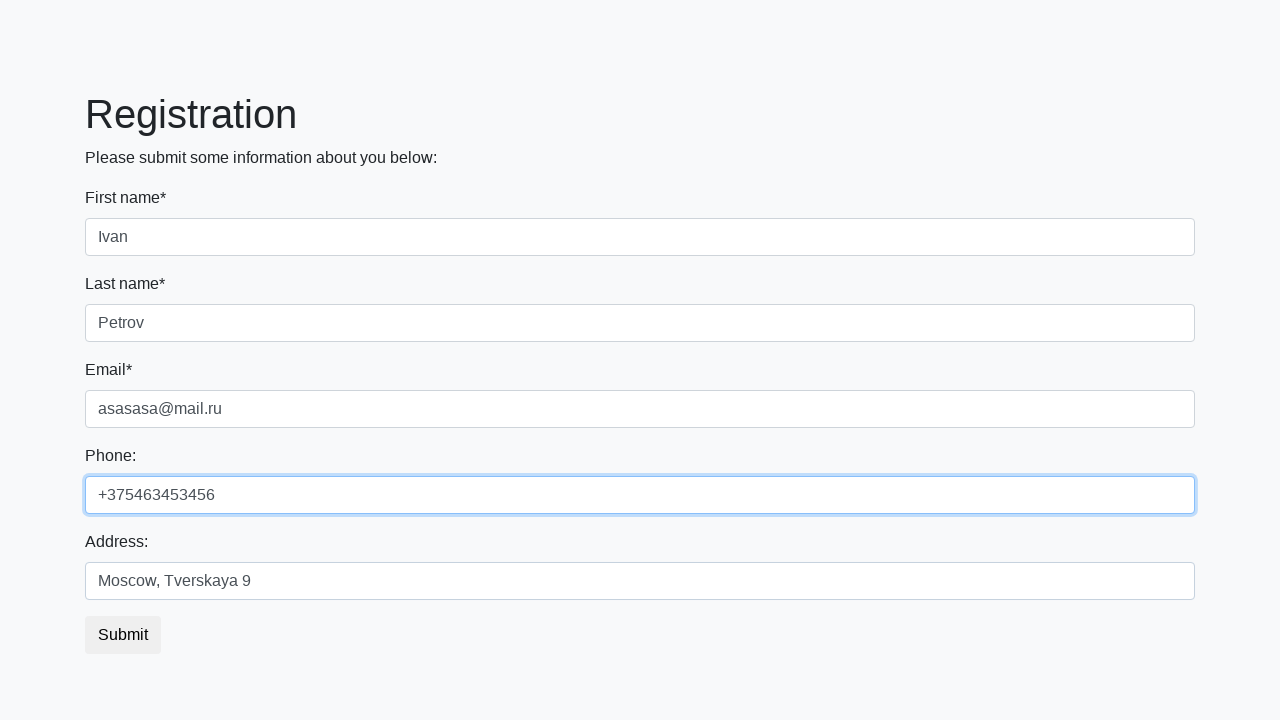

Clicked submit button to register at (123, 635) on xpath=/html/body/div/form/button
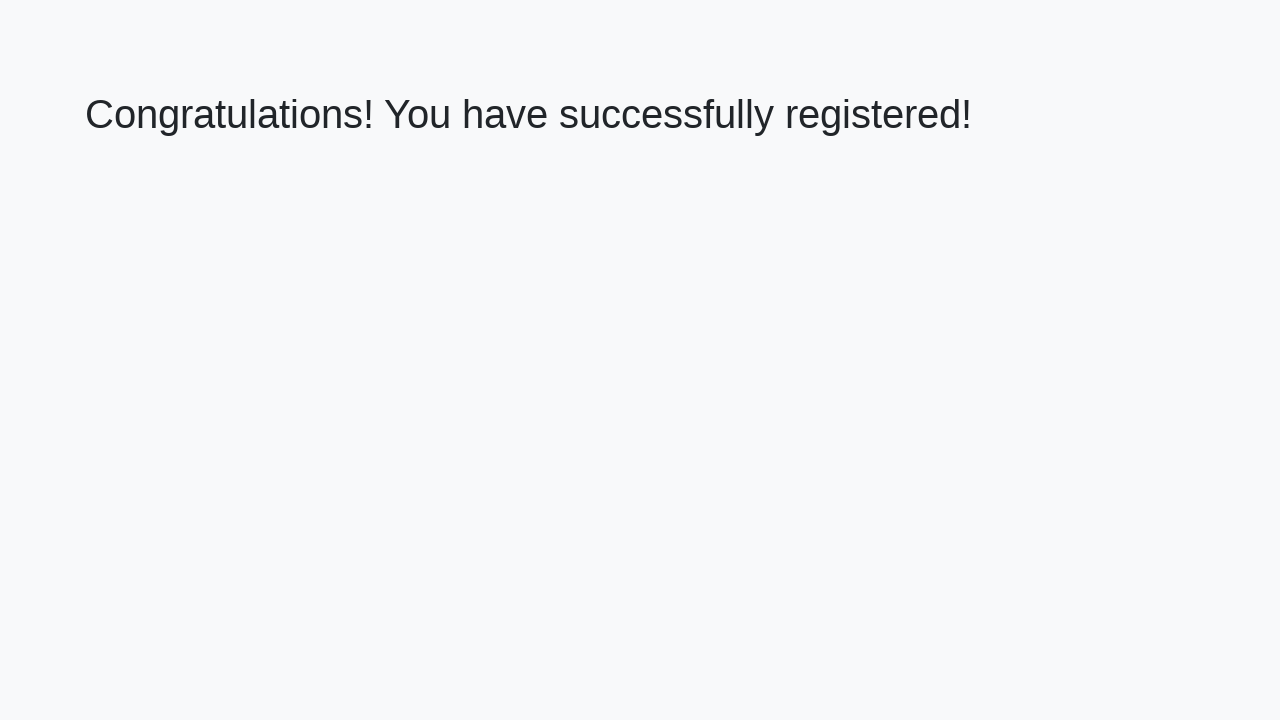

Success message appeared on page
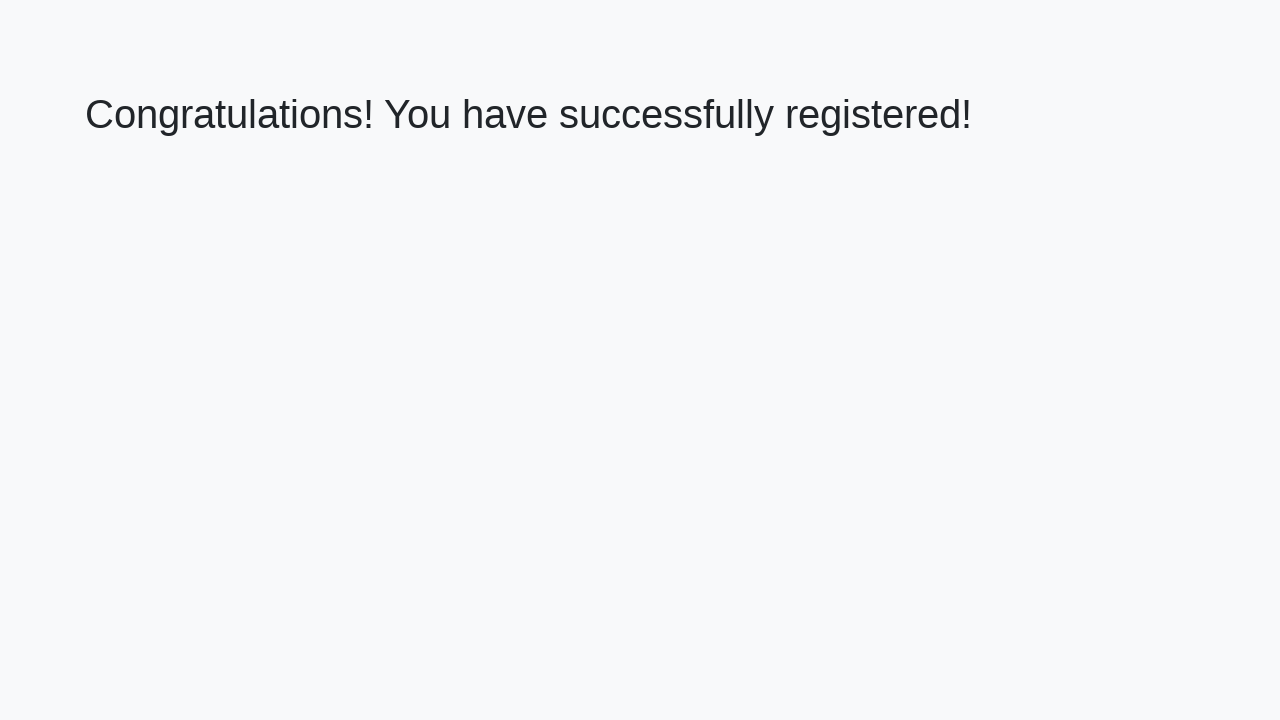

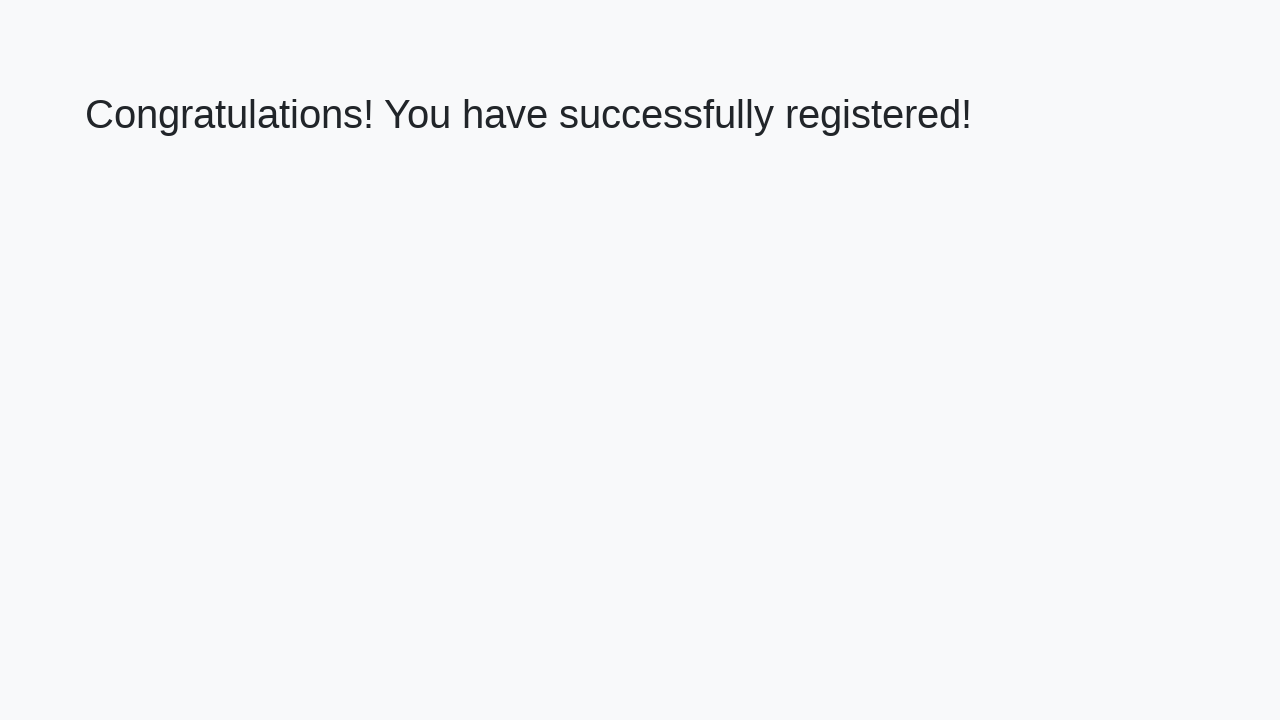